Tests dropdown selection functionality by selecting different options using various methods (by text and by index)

Starting URL: https://the-internet.herokuapp.com/dropdown

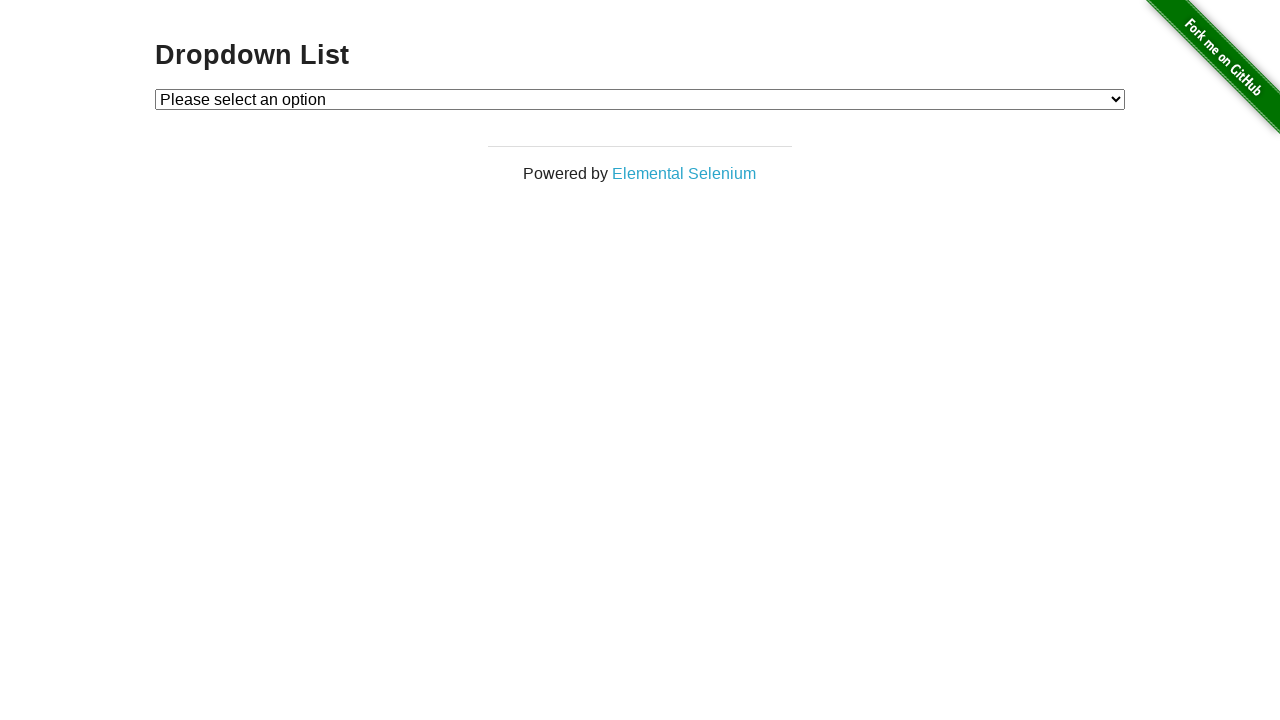

Located dropdown element with id 'dropdown'
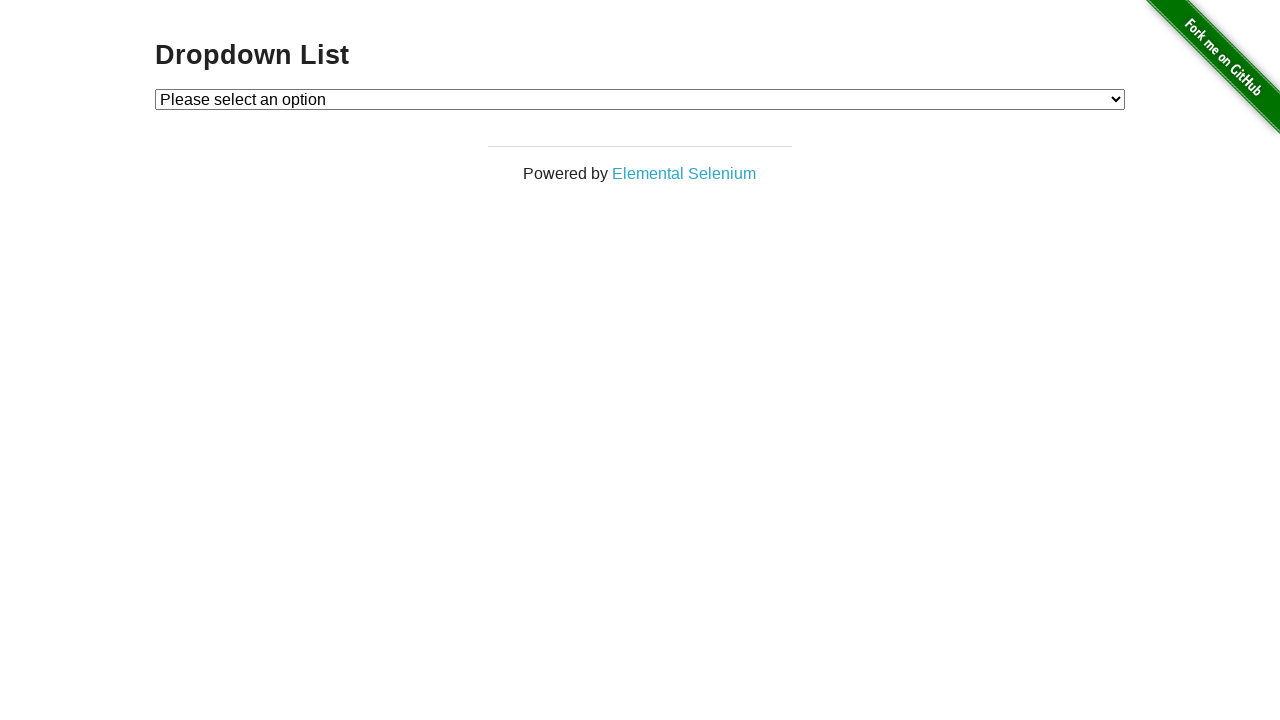

Selected 'Option 2' from dropdown by visible text on #dropdown
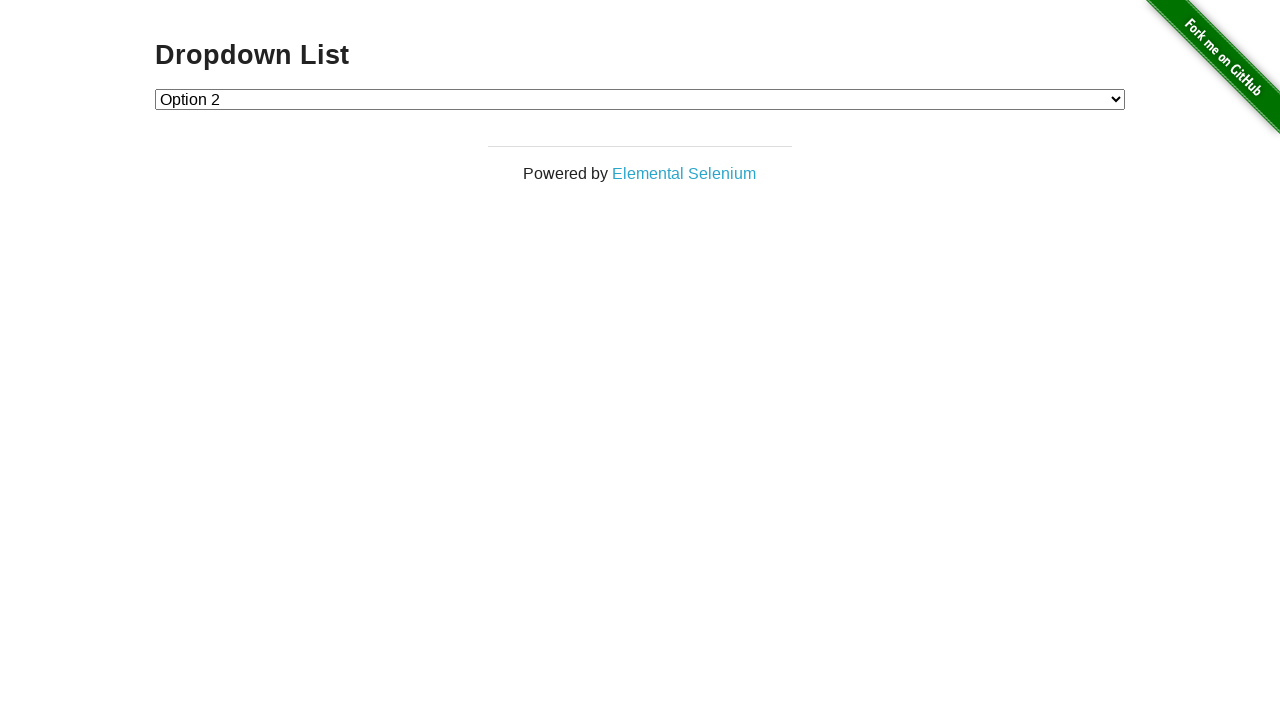

Selected first option from dropdown by index (index=1) on #dropdown
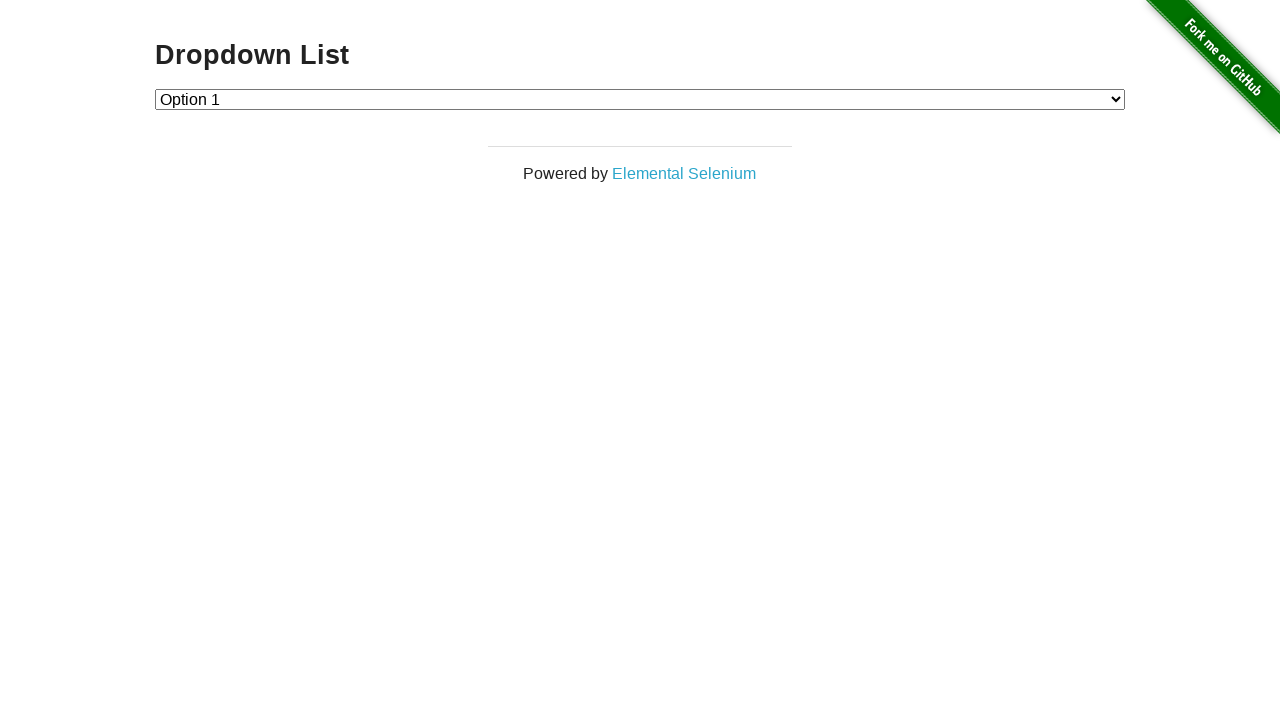

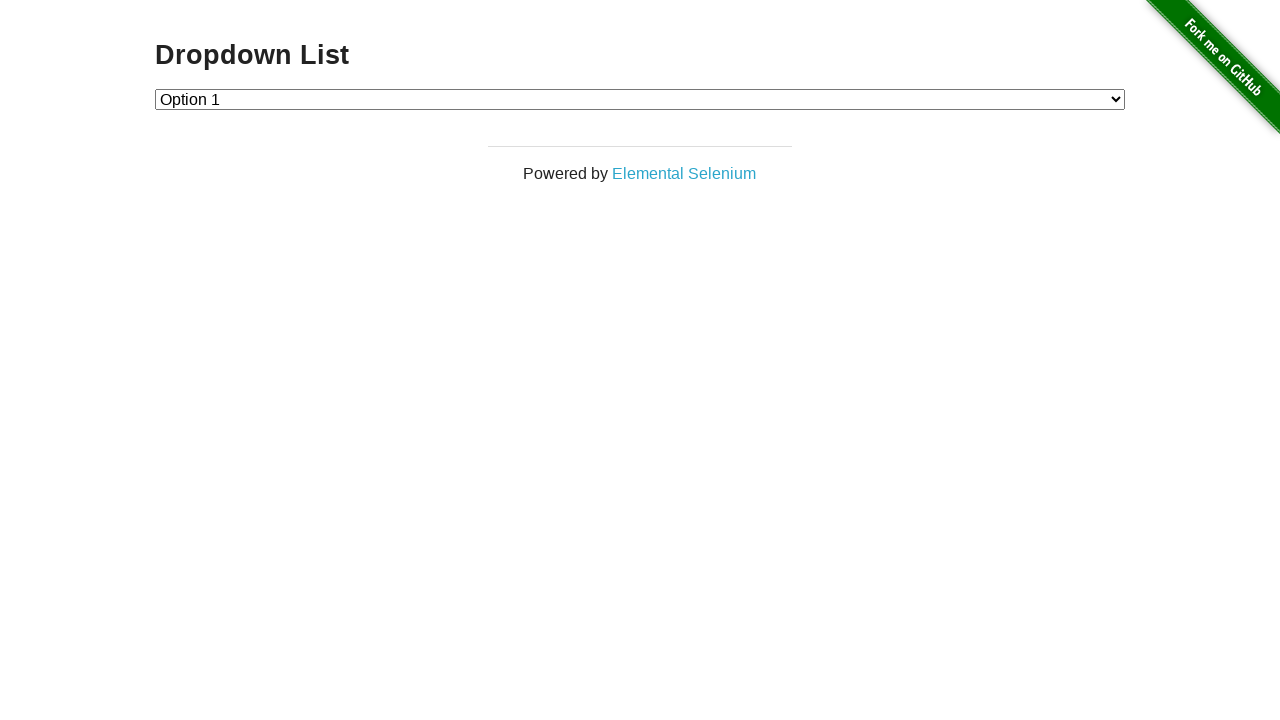